Tests a ToDo application by clicking on existing ToDo items, adding a new ToDo, archiving completed ToDos, and verifying the final count of ToDo items.

Starting URL: http://crossbrowsertesting.github.io/todo-app.html

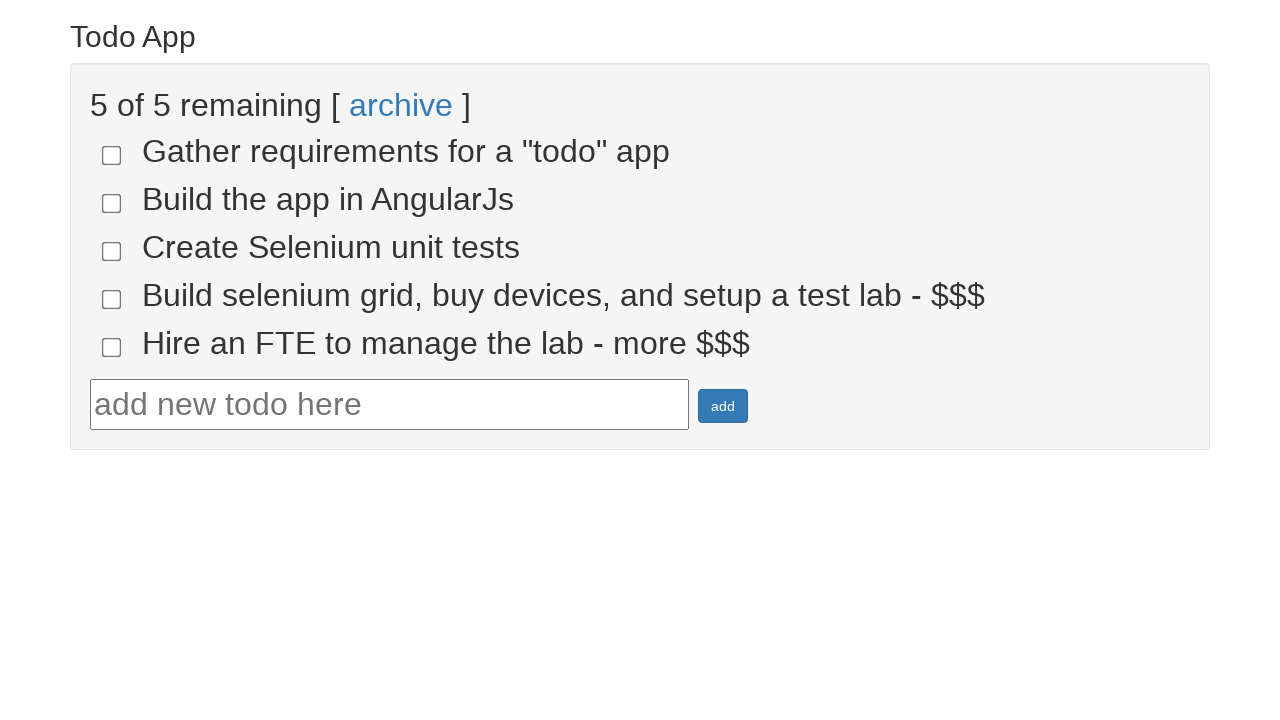

Clicked on todo-4 checkbox at (112, 299) on input[name='todo-4']
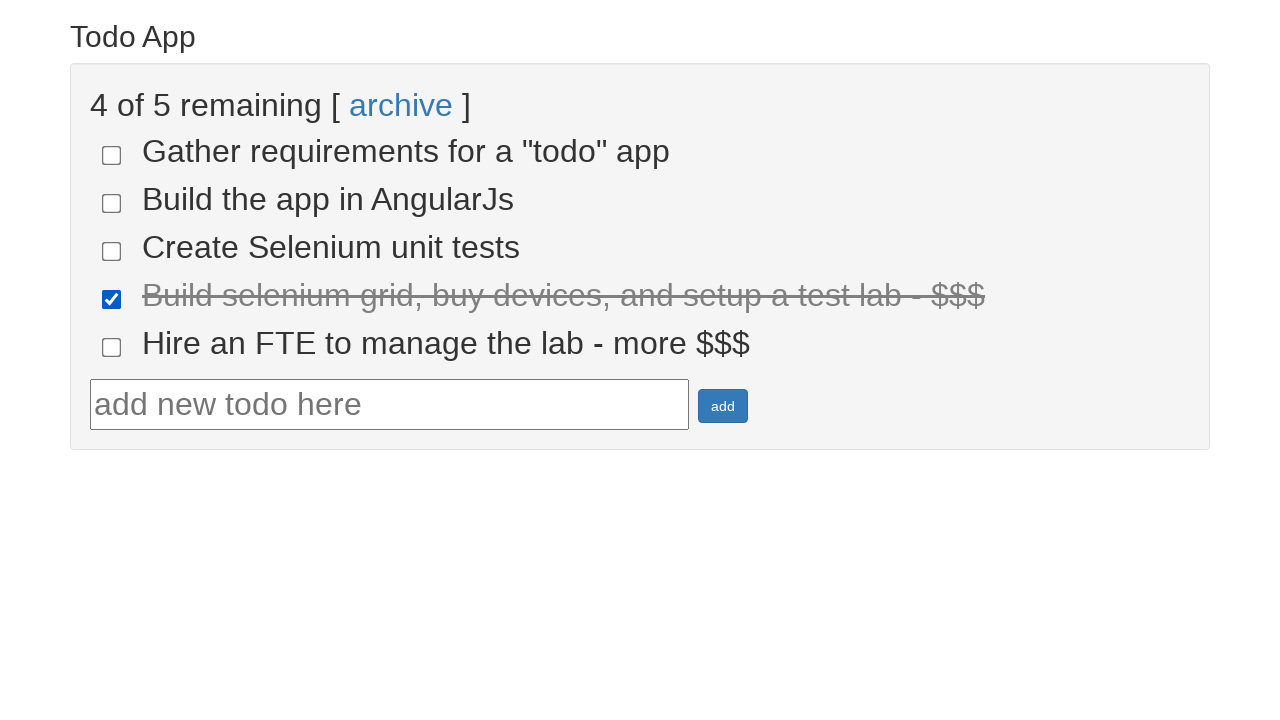

Clicked on todo-5 checkbox at (112, 347) on input[name='todo-5']
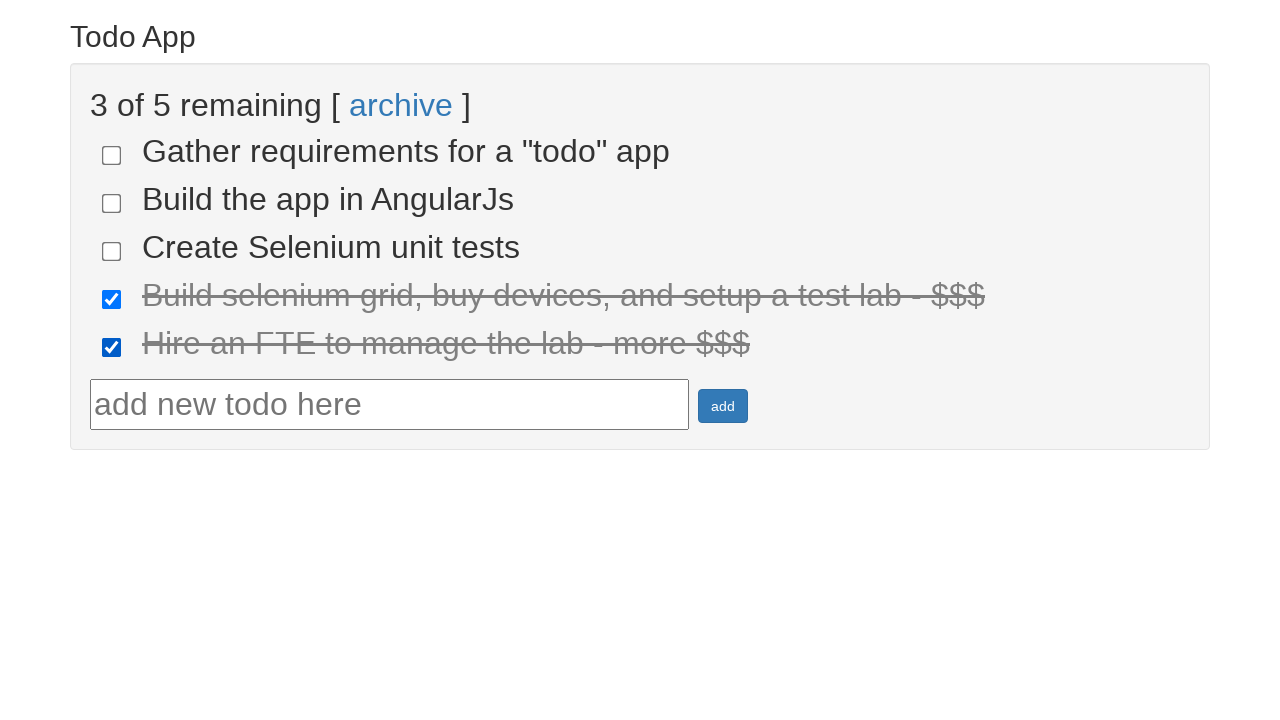

Filled new ToDo text field with 'Run your first Selenium Test' on #todotext
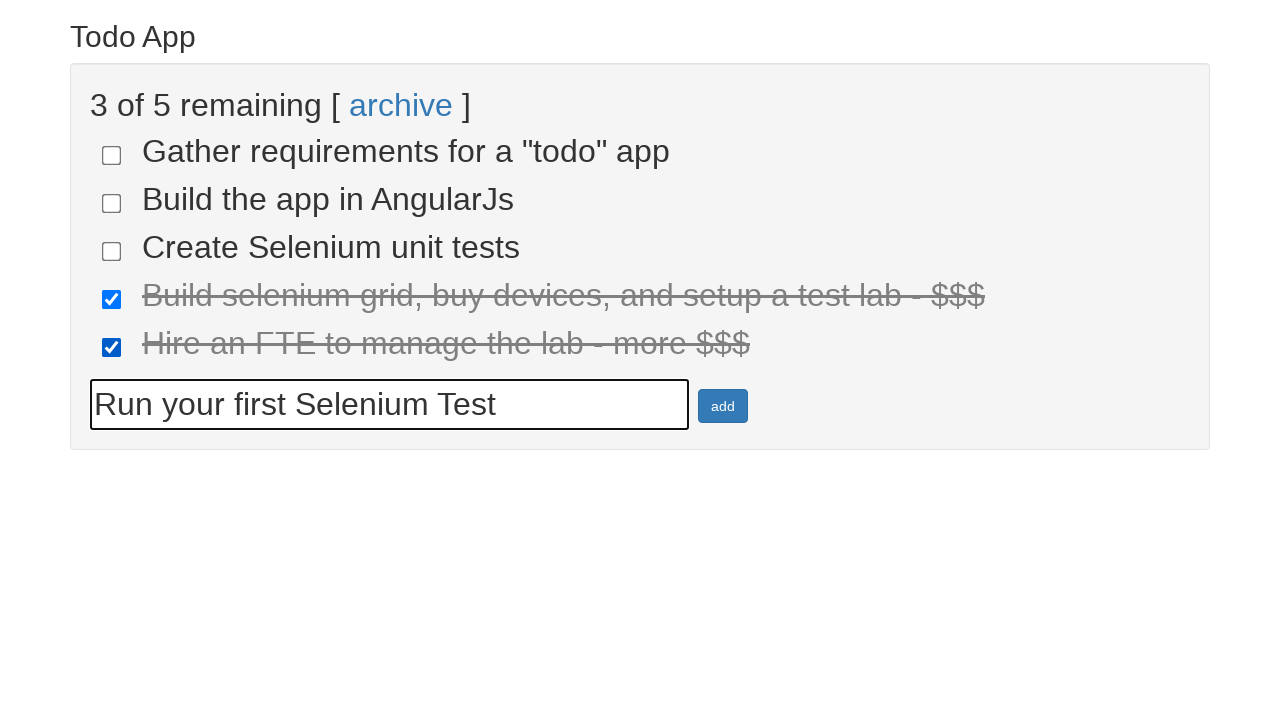

Clicked add button to create new ToDo item at (723, 406) on #addbutton
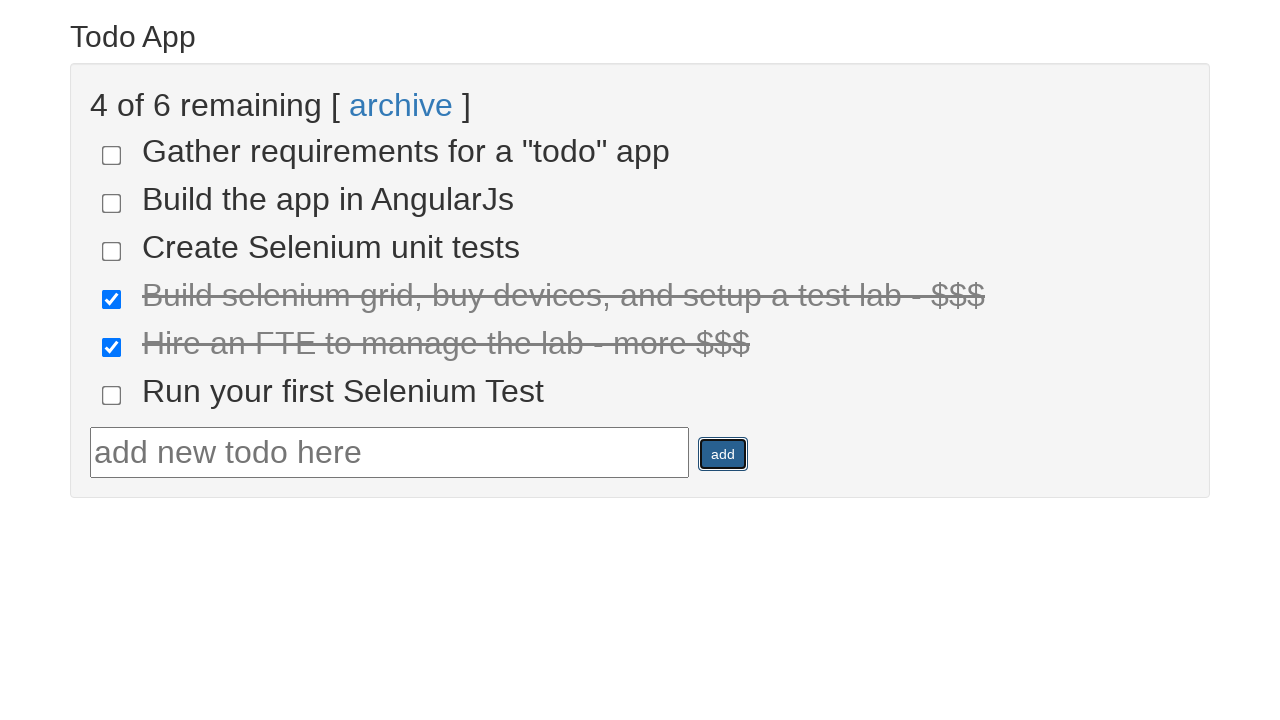

Clicked archive button to archive completed ToDo items at (401, 105) on text=archive
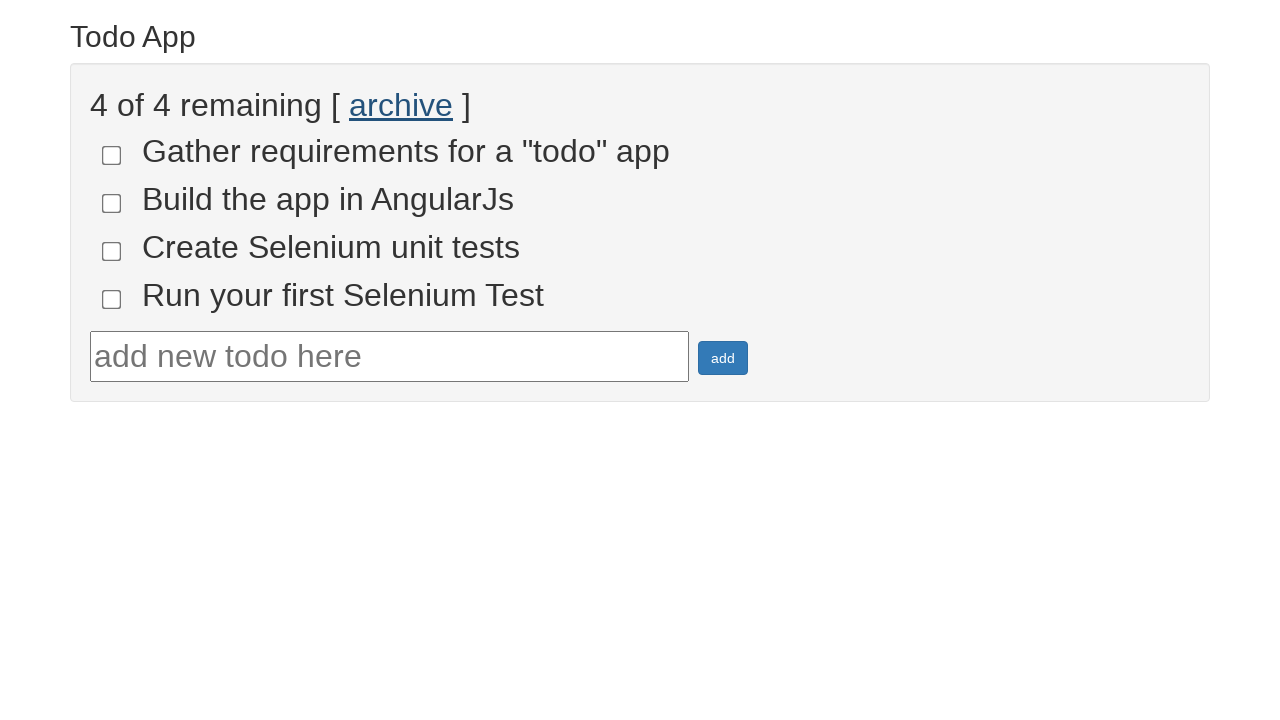

Verified 4 ToDo items remaining after archiving completed items
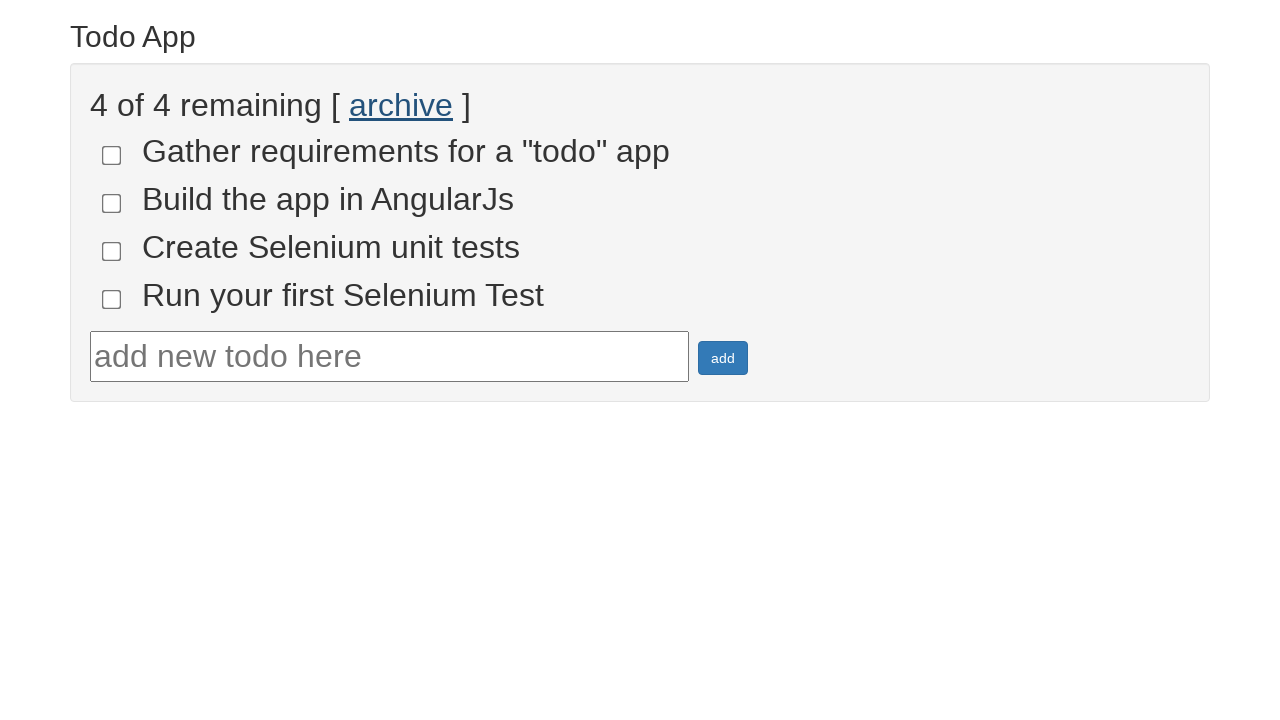

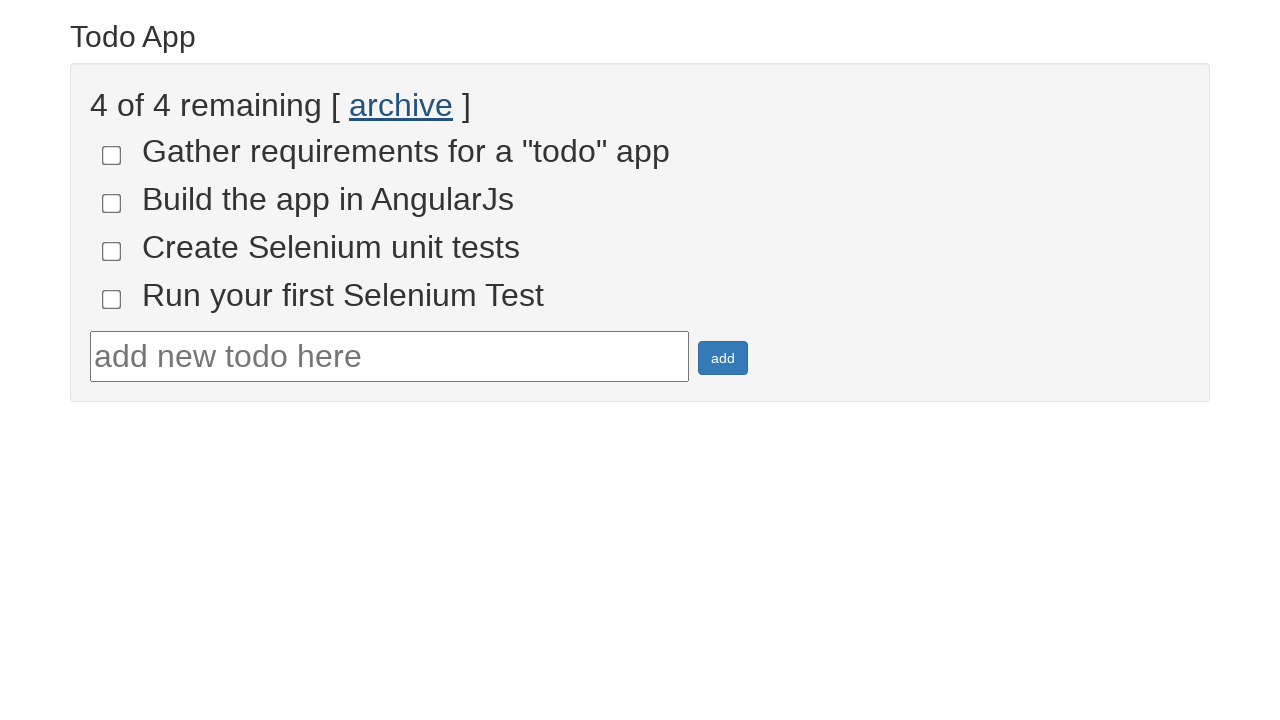